Verifies that edit and delete action links are present in the table on the challenging DOM page

Starting URL: http://the-internet.herokuapp.com/challenging_dom

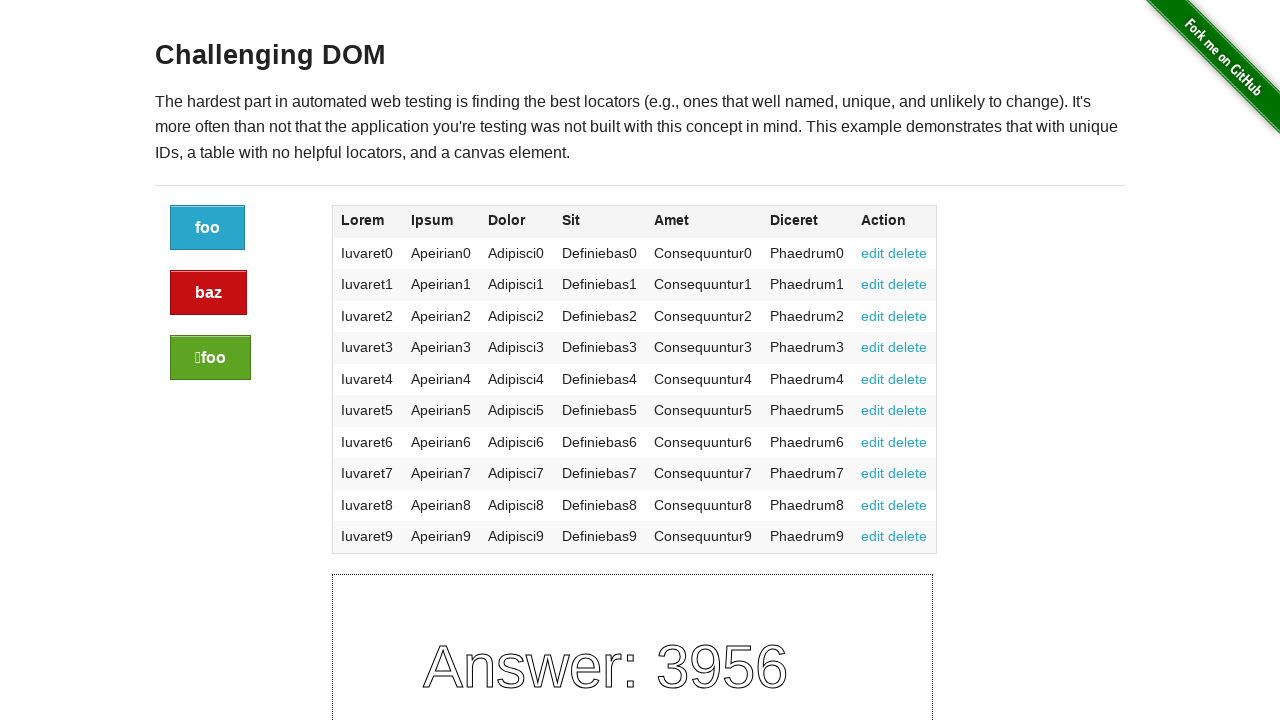

Navigated to the challenging DOM page
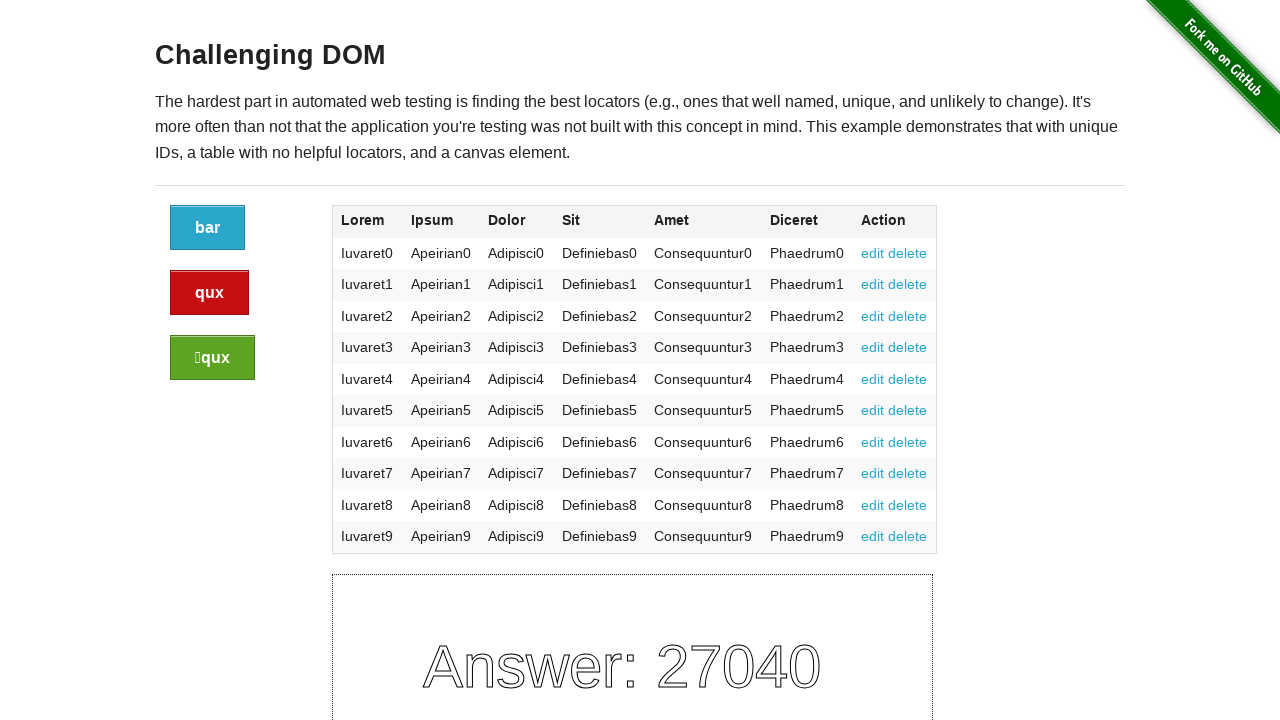

Wait for table action links to be present
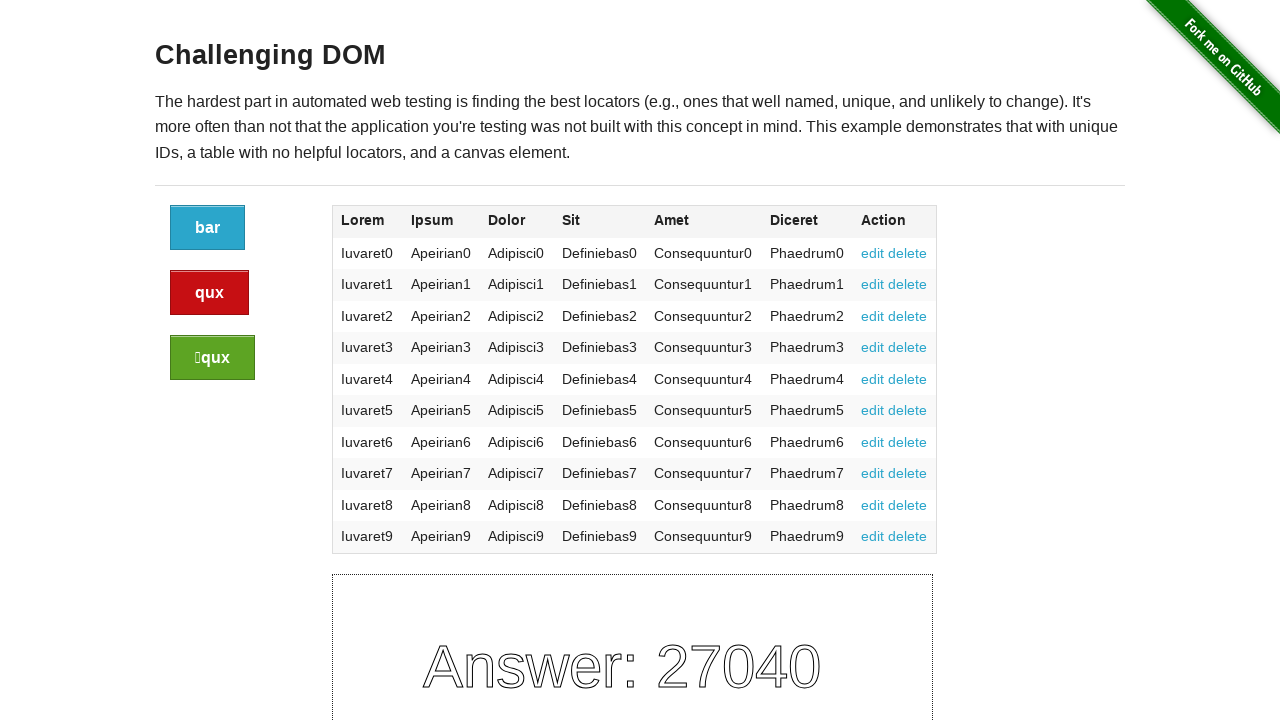

Located all table action links
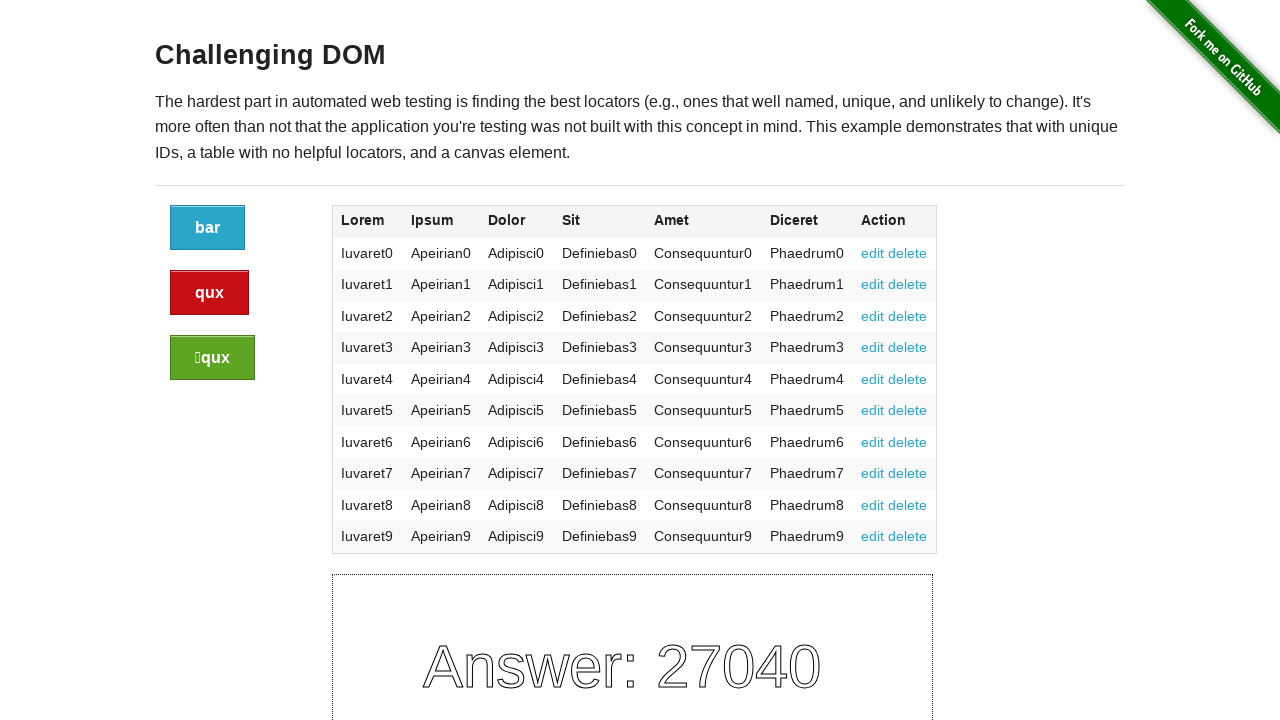

Verified that table contains edit/delete action links
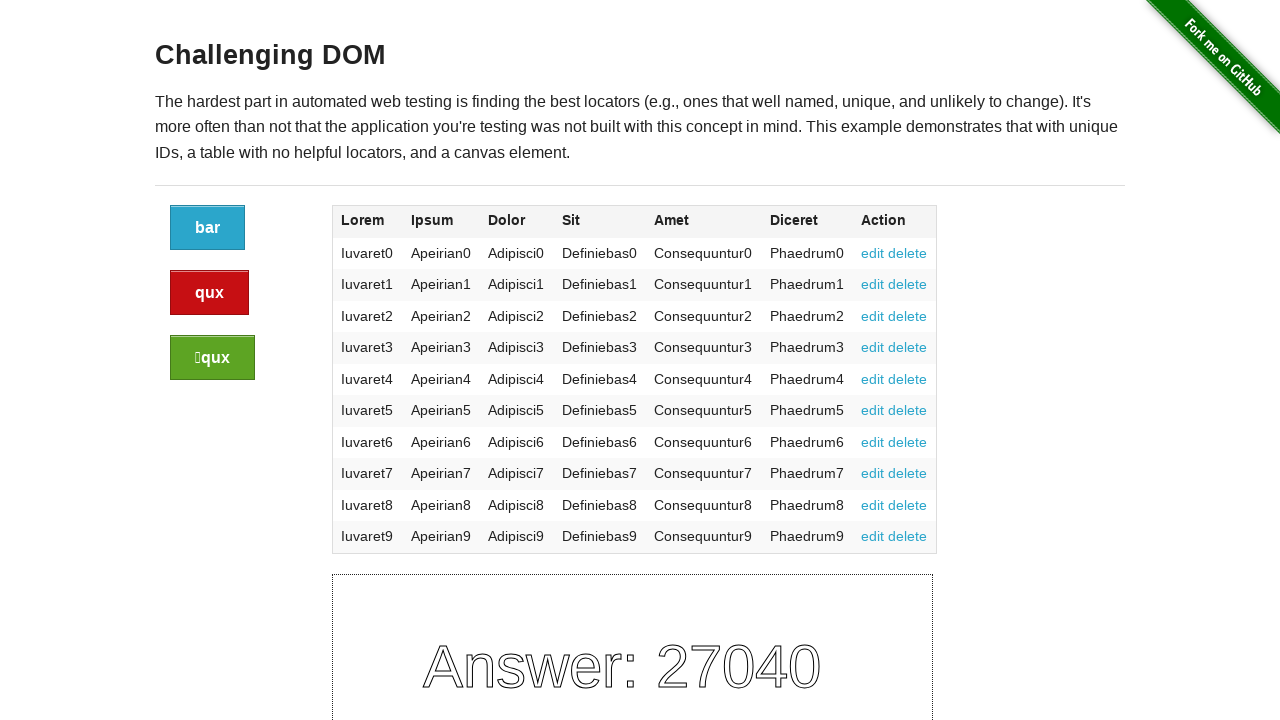

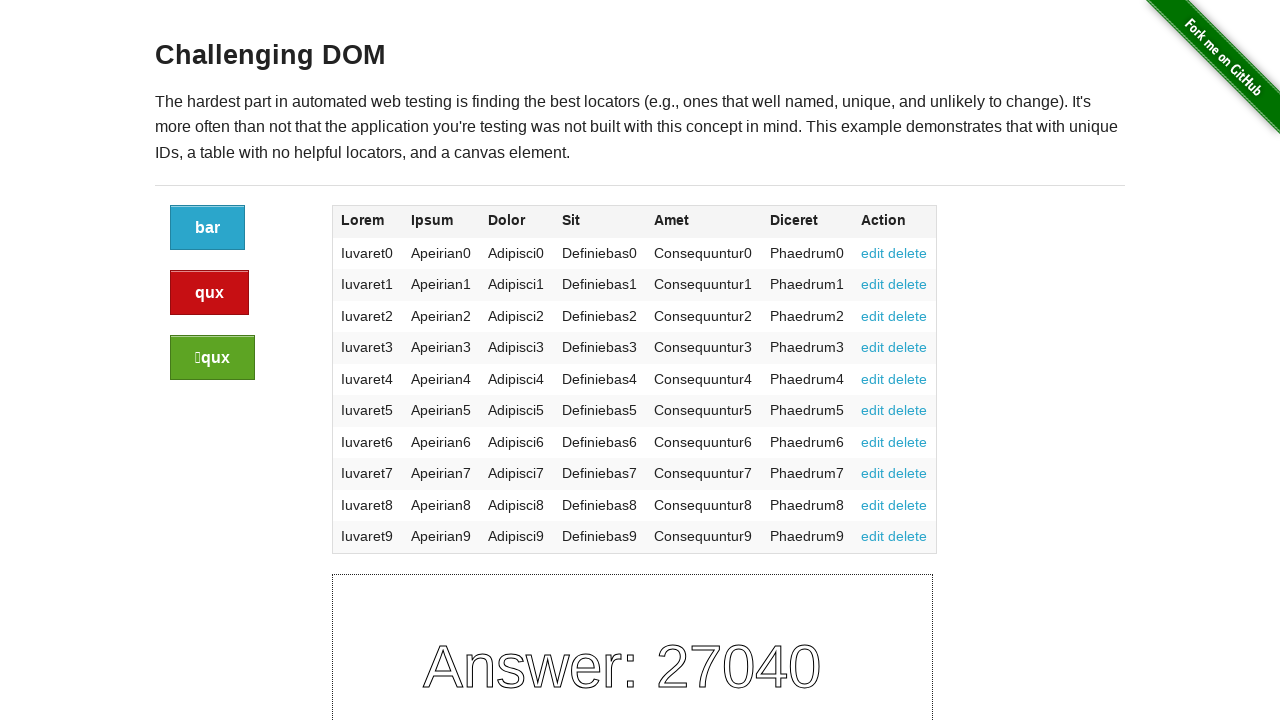